Tests hover functionality by hovering over a user element to reveal hidden content, then clicking on a profile link

Starting URL: https://the-internet.herokuapp.com/hovers

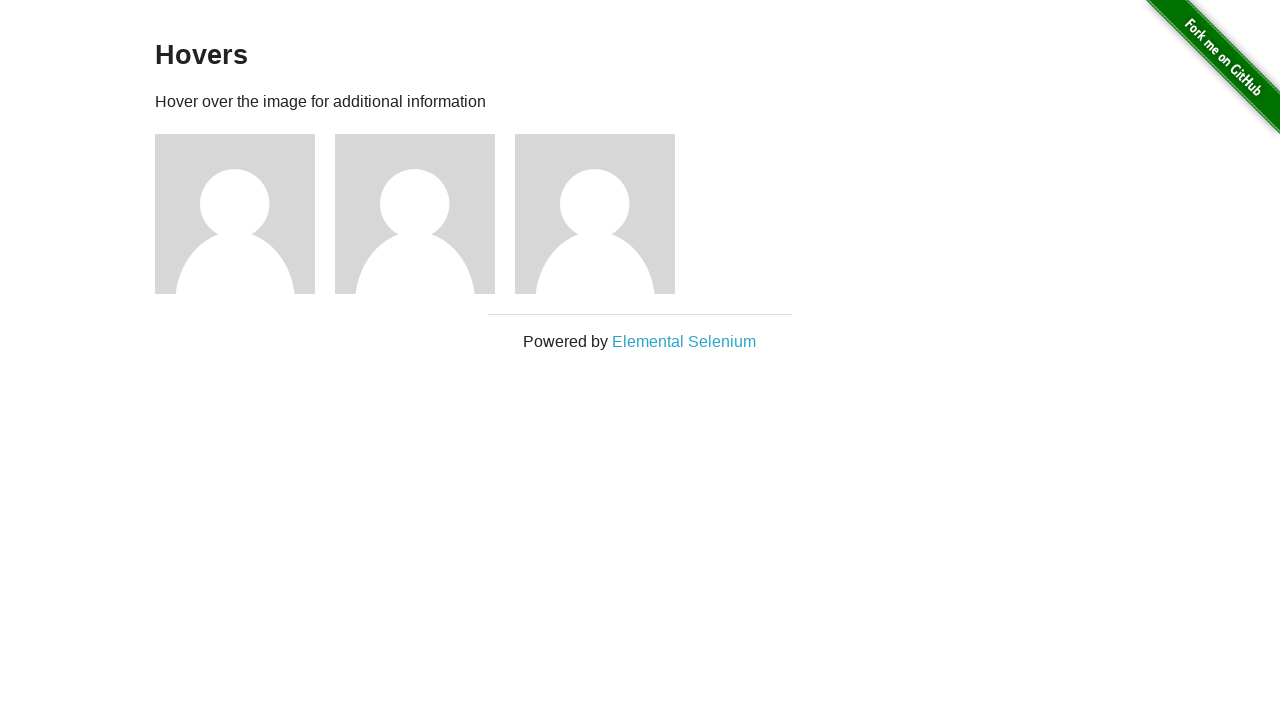

User element loaded and ready
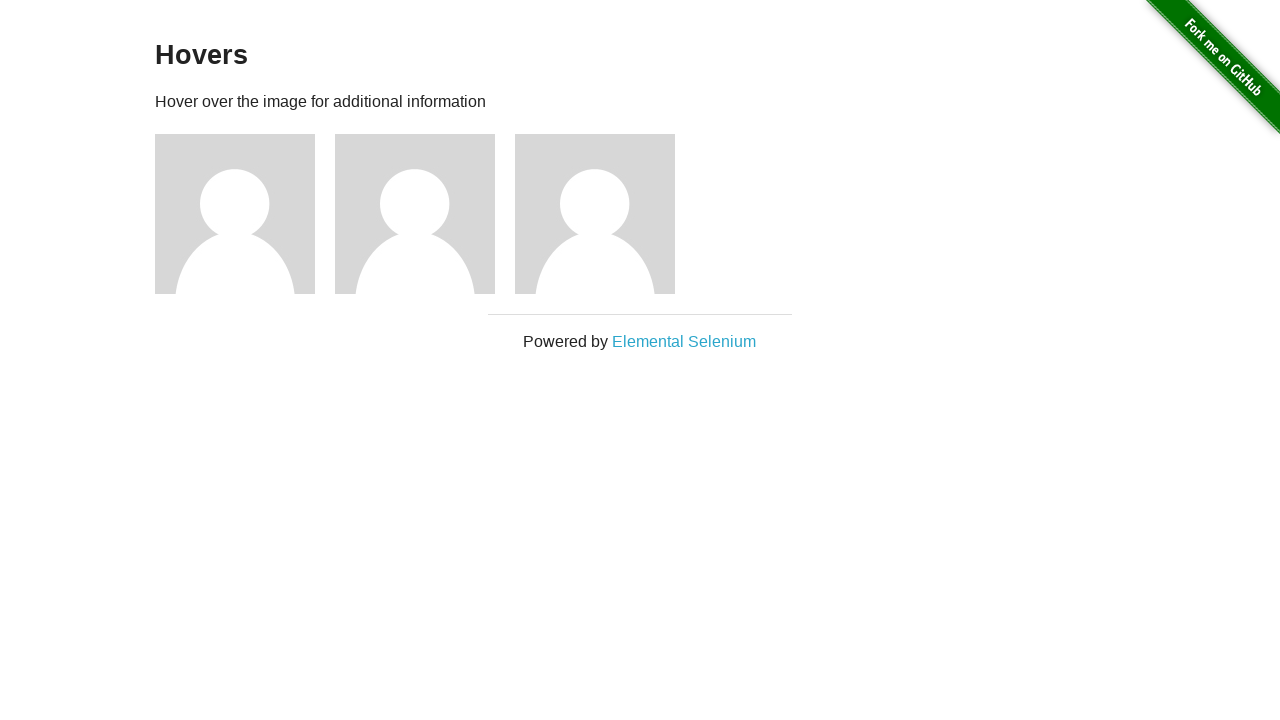

Hovered over user element to reveal hidden profile link
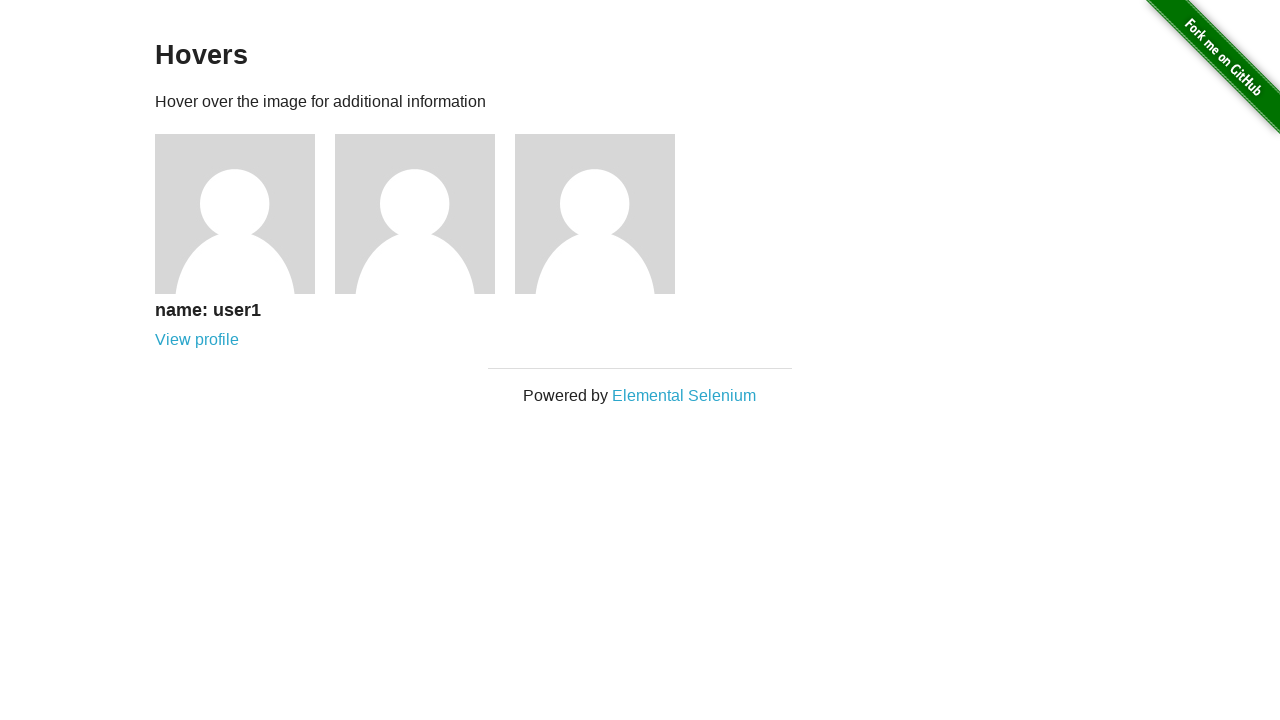

Clicked on revealed profile link at (197, 340) on #content > div > div:nth-child(3) > div > a
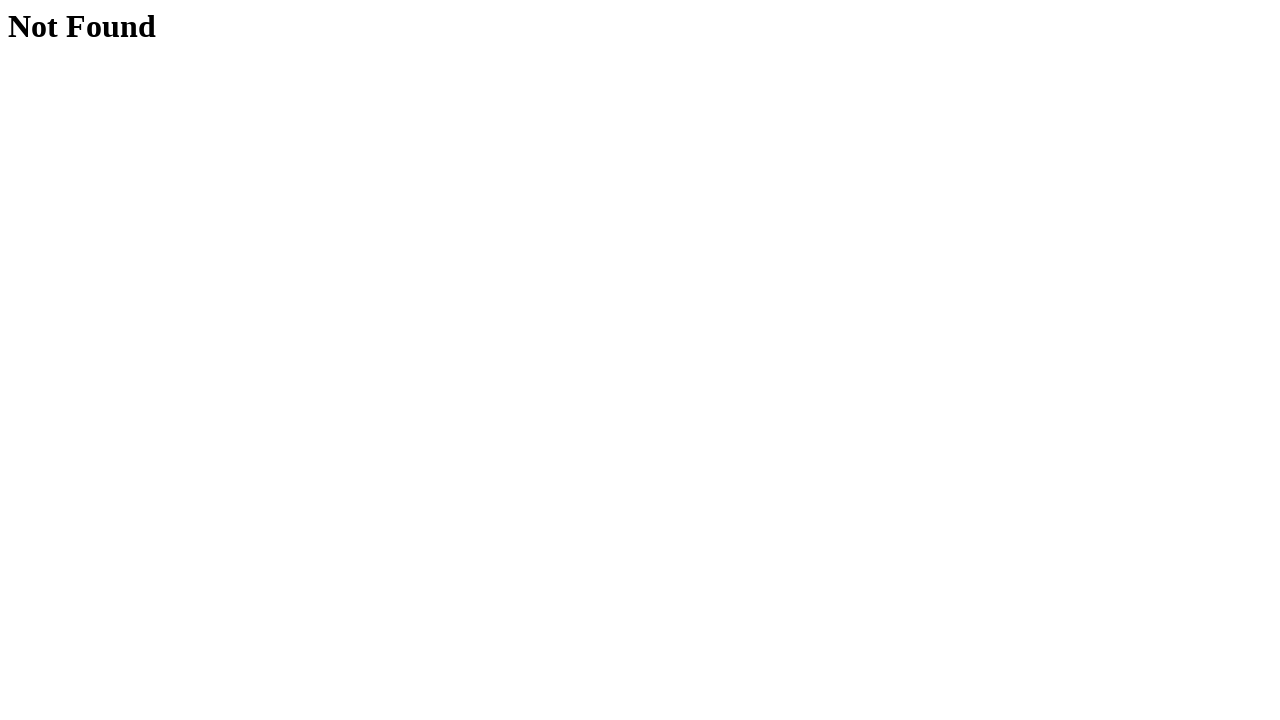

Navigated to user profile page (users/1)
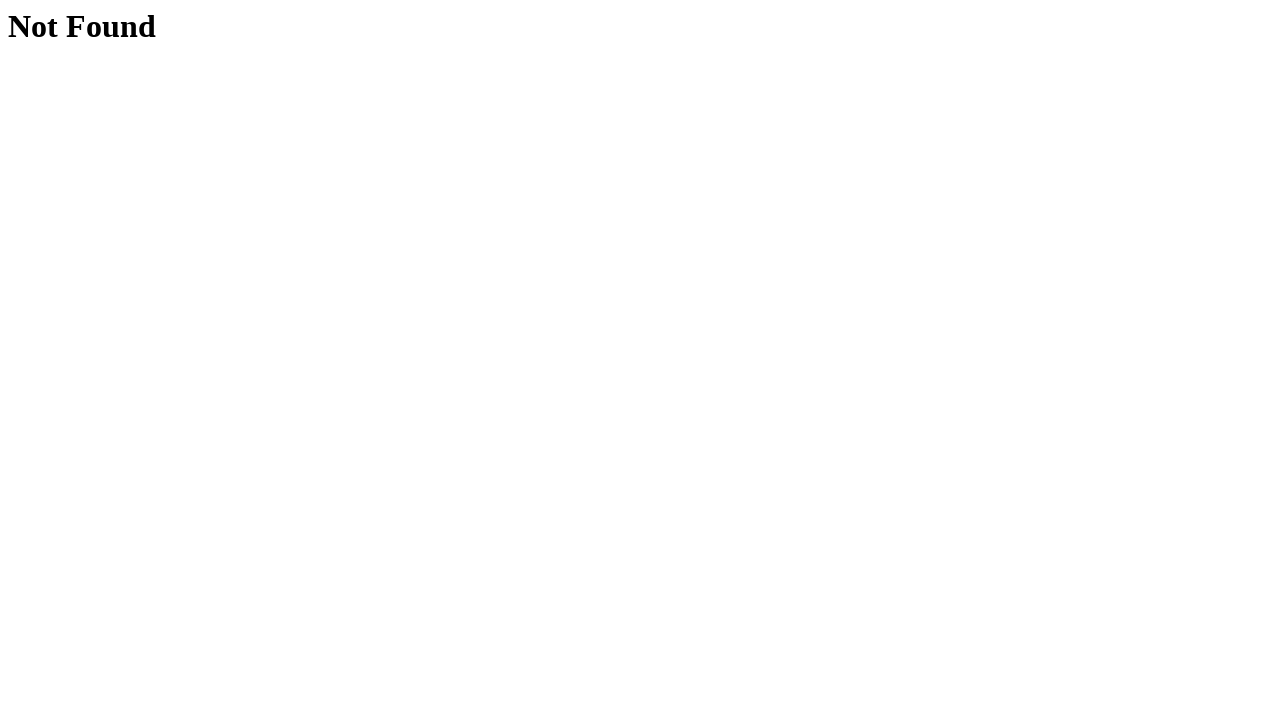

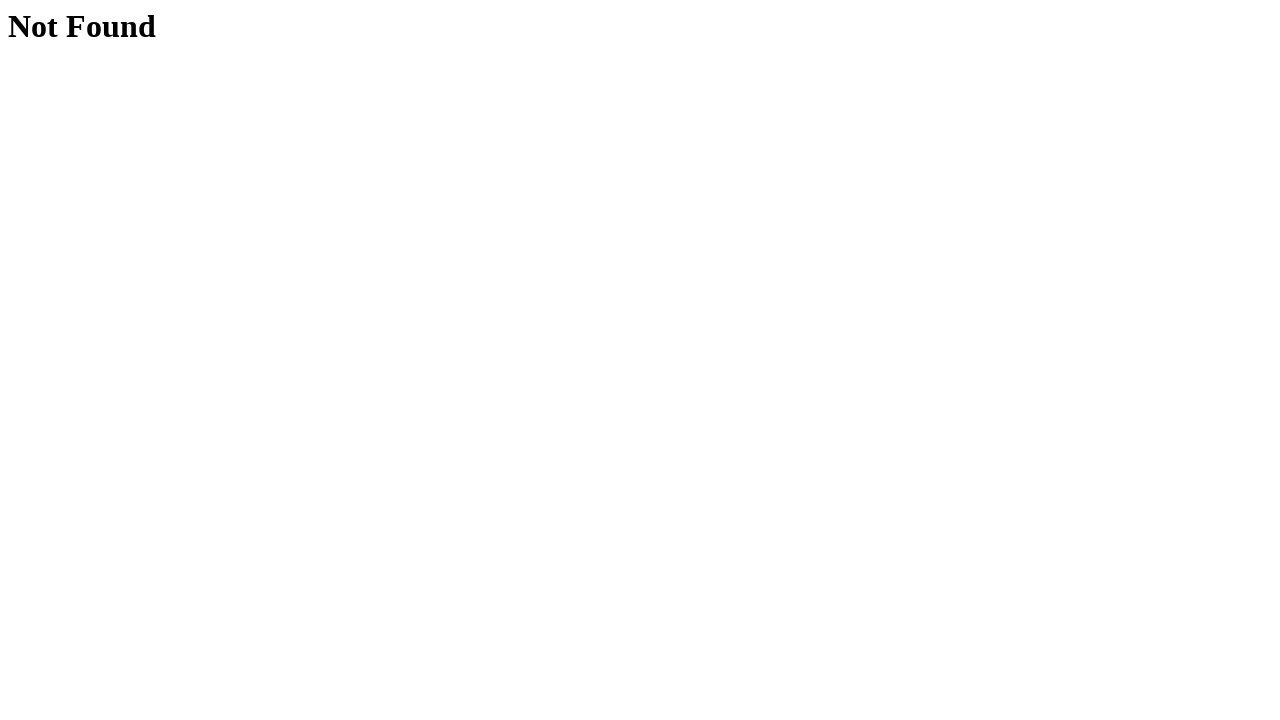